Tests a registration page by clicking a lesson link, then filling in username, email fields, and selecting a gender radio button

Starting URL: https://material.playwrightvn.com/

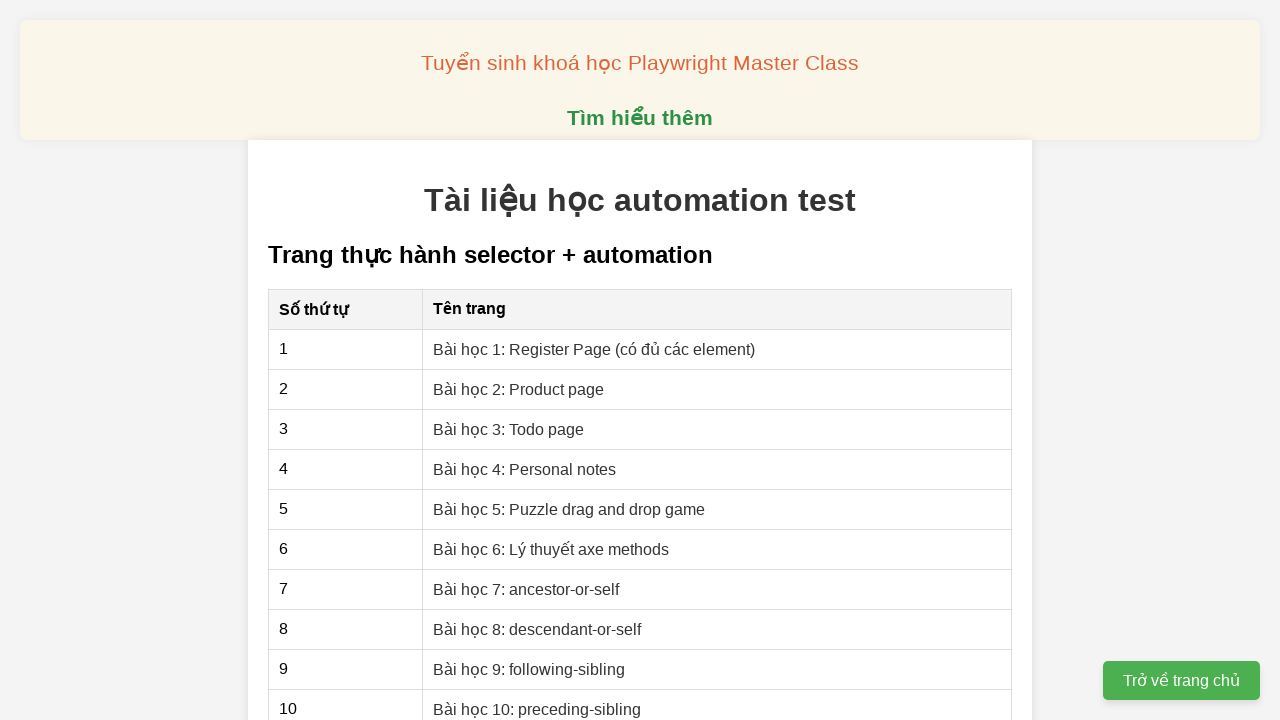

Clicked on lesson link 'Bài học 1: Register Page (có đủ các element)' at (594, 349) on text="Bài học 1: Register Page (có đủ các element)"
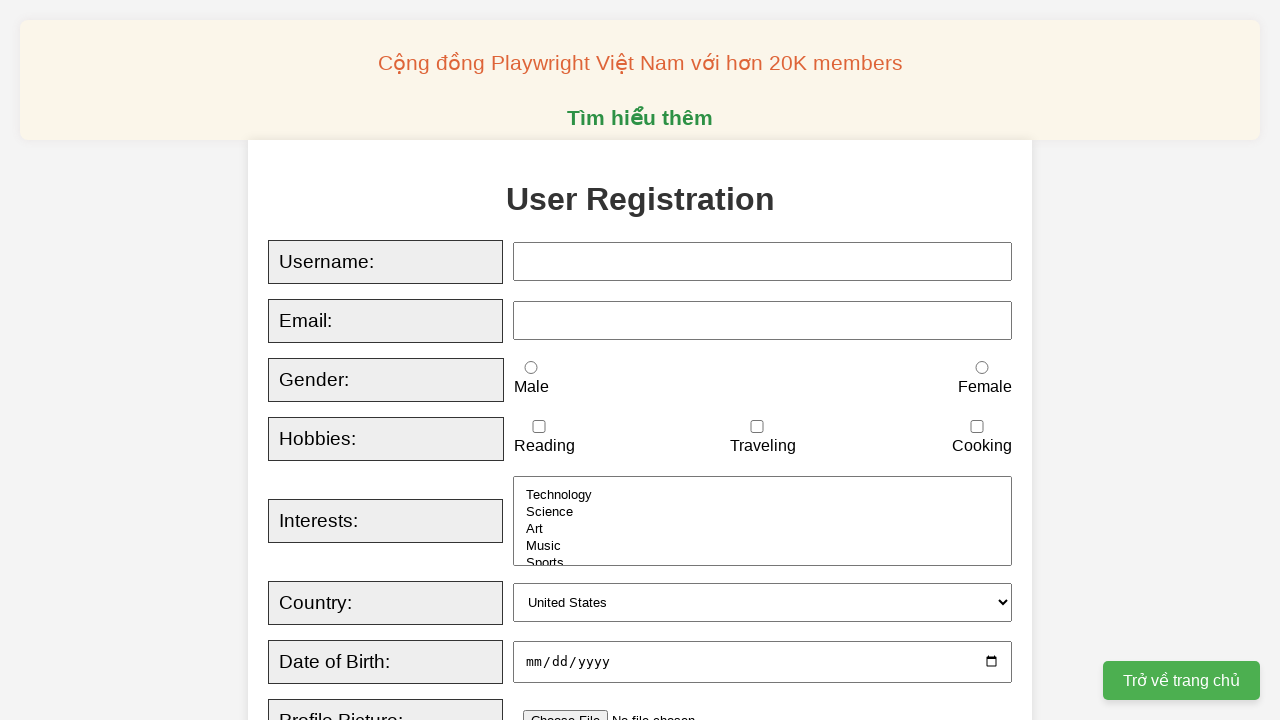

Filled username field with 'admin' on #username
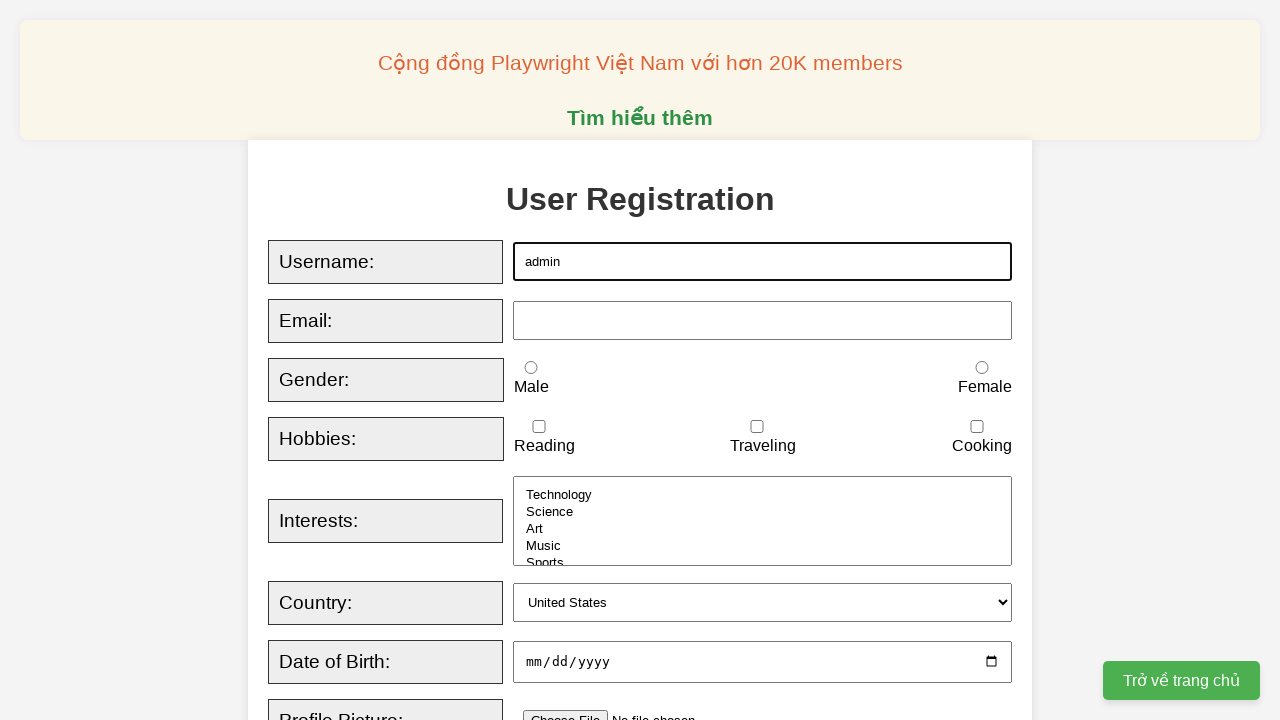

Filled email field with 'Loc' on #email
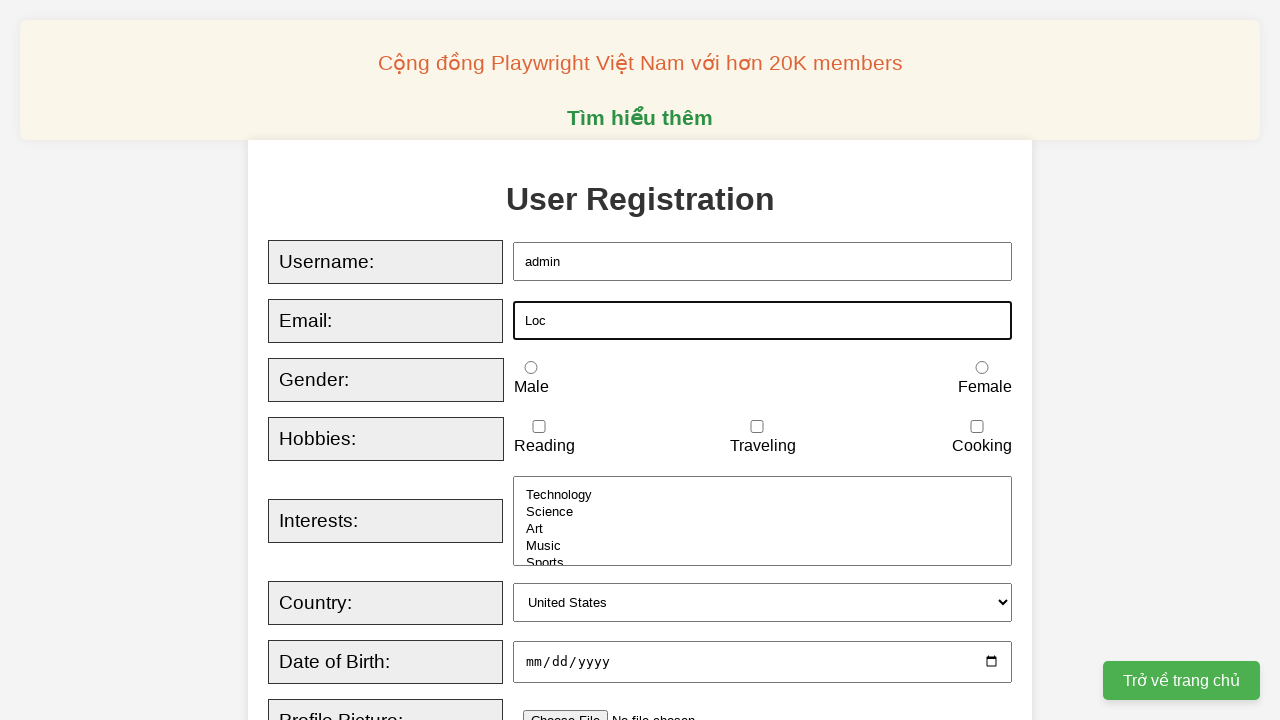

Selected female gender radio button at (982, 368) on #female
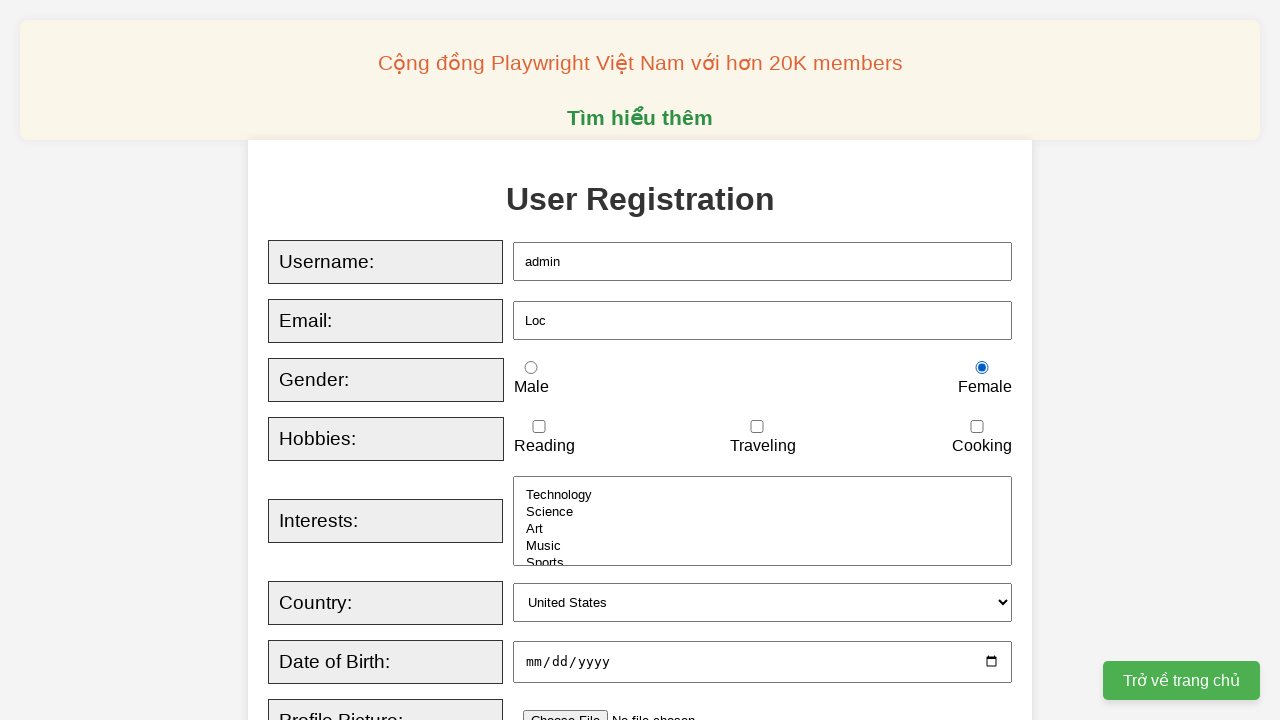

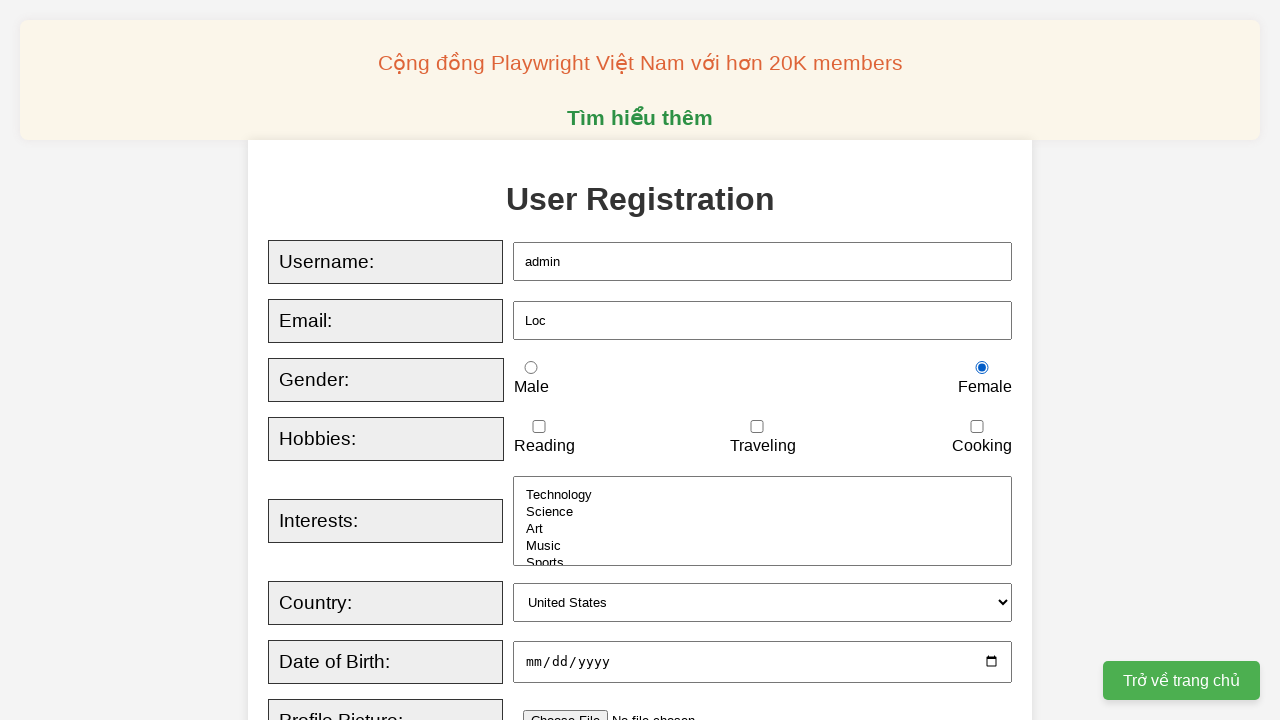